Clicks Submit Language menu and verifies the submenu header text

Starting URL: http://www.99-bottles-of-beer.net/

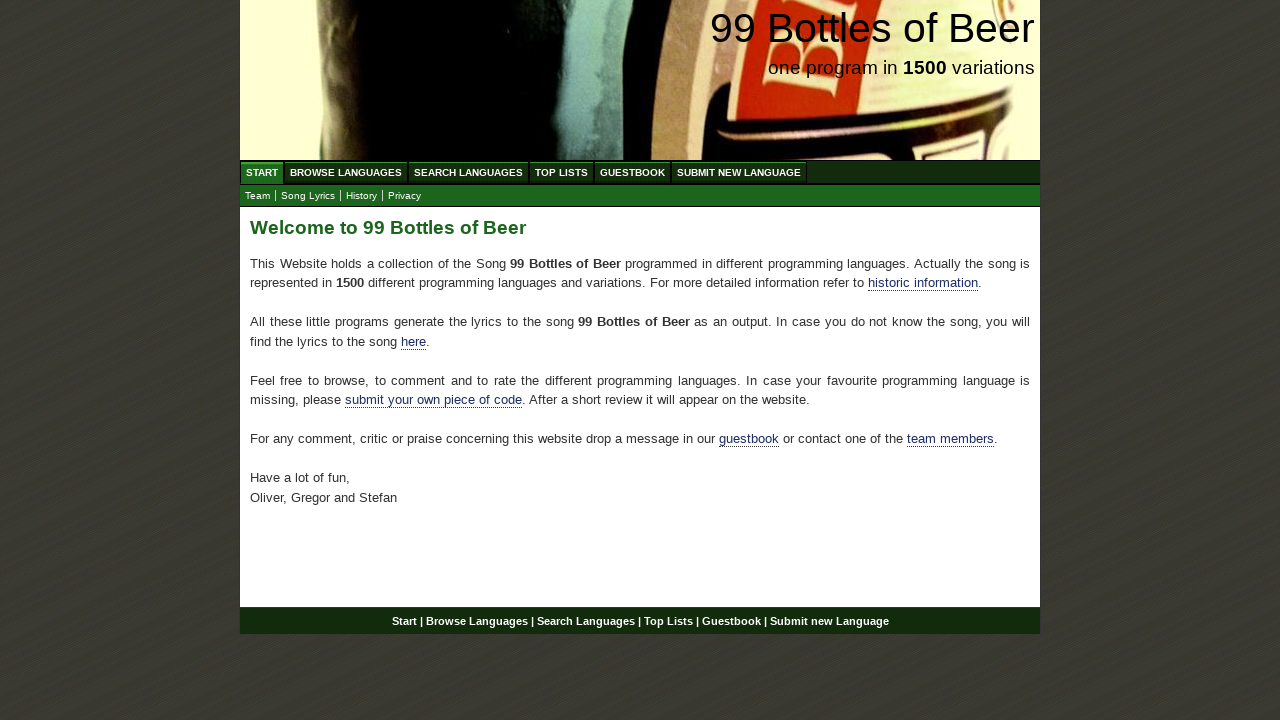

Clicked Submit Language menu item at (739, 172) on xpath=//*[@id='menu']/li[6]/a
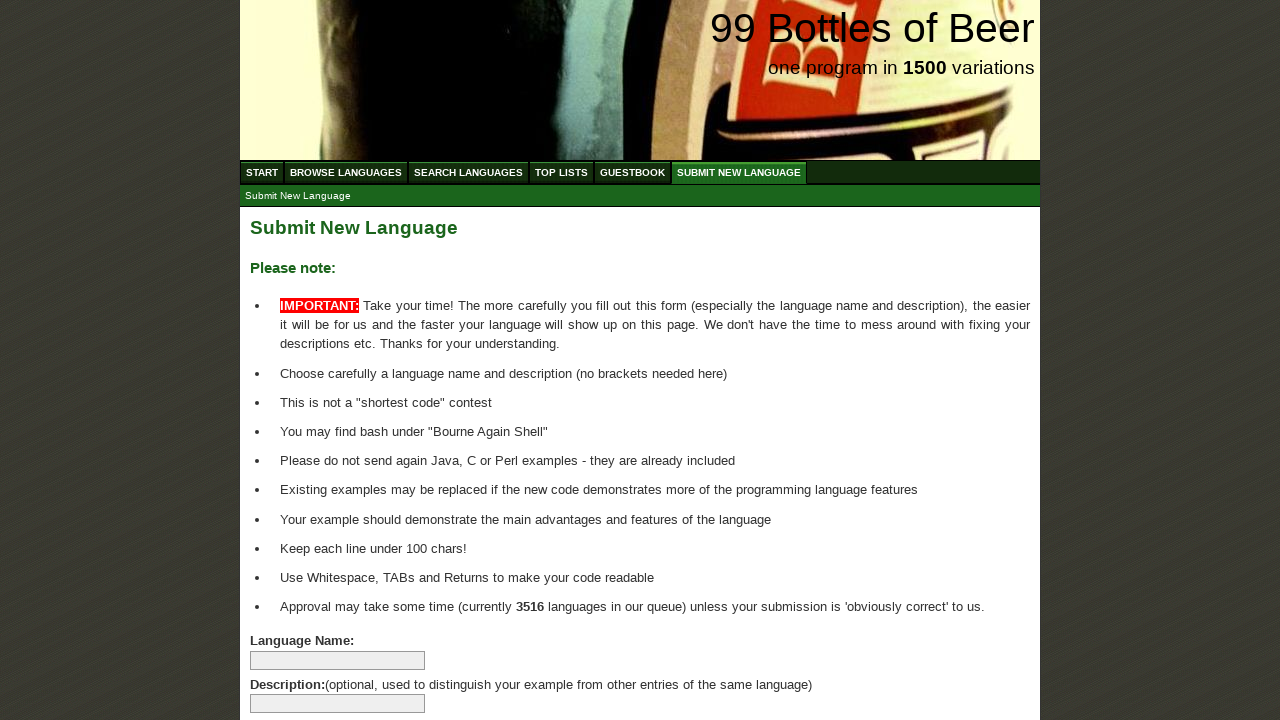

Located submenu header element
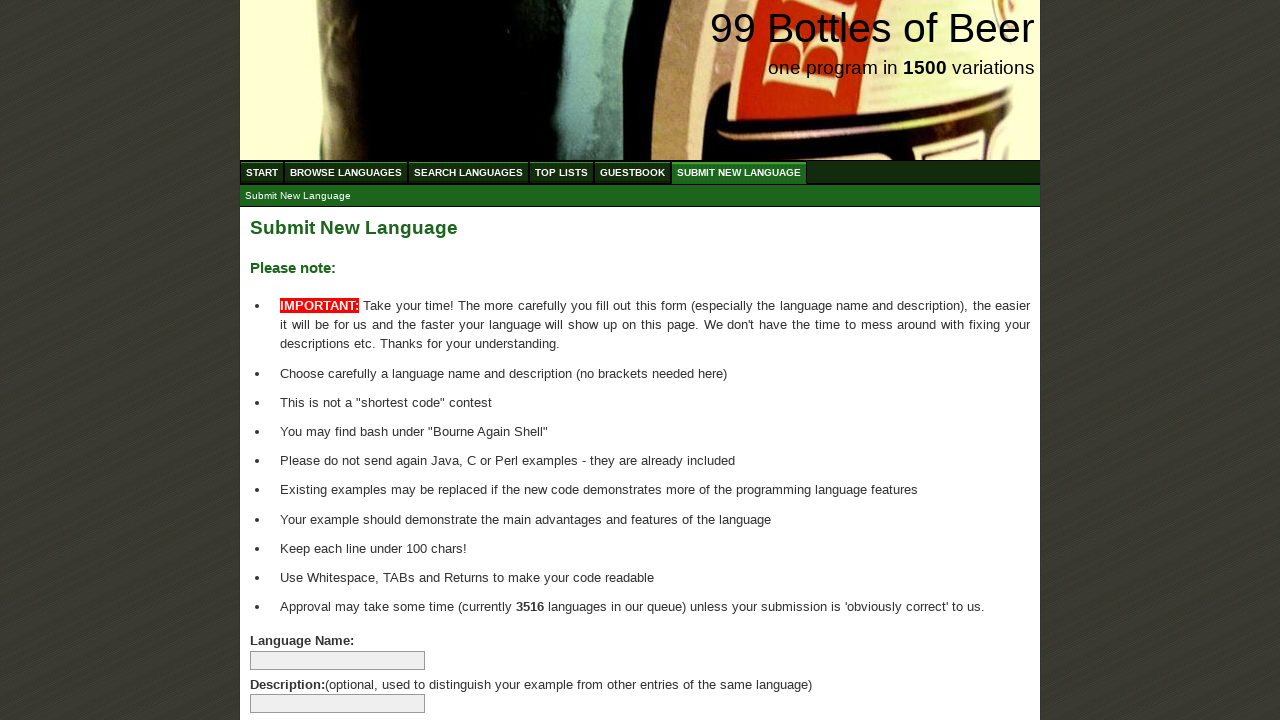

Submenu header became visible
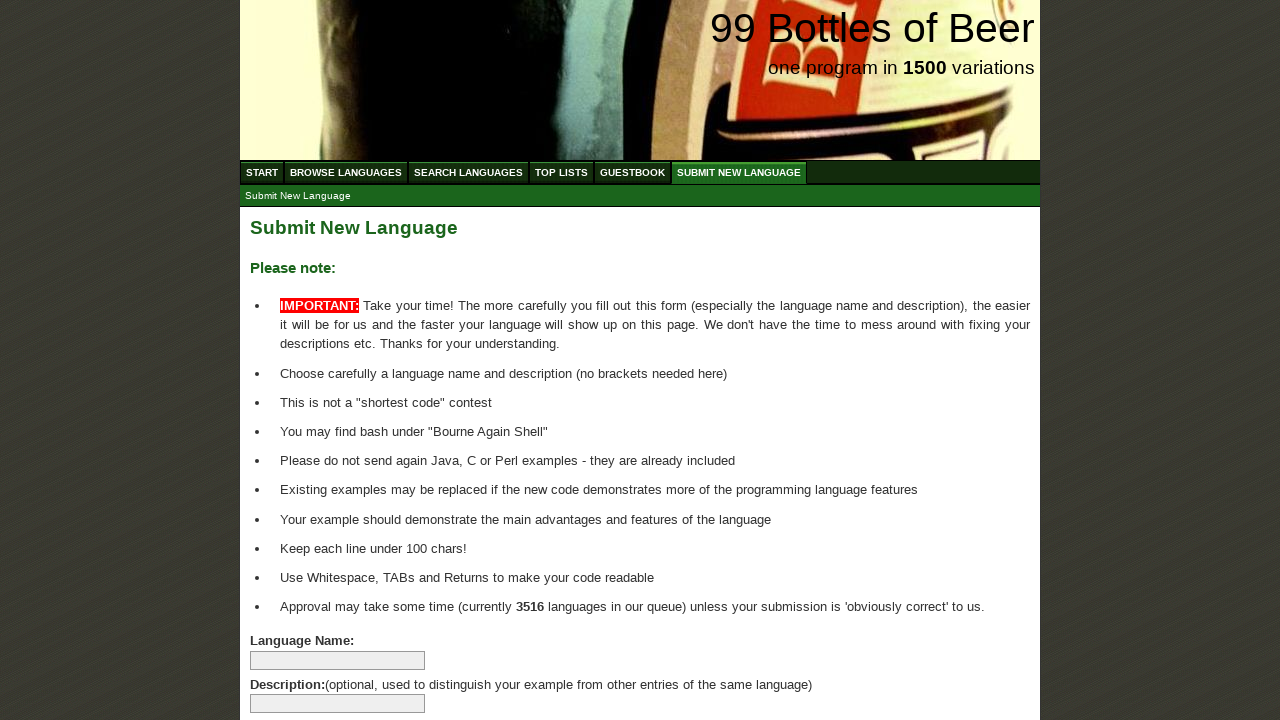

Verified submenu header text is 'Submit New Language'
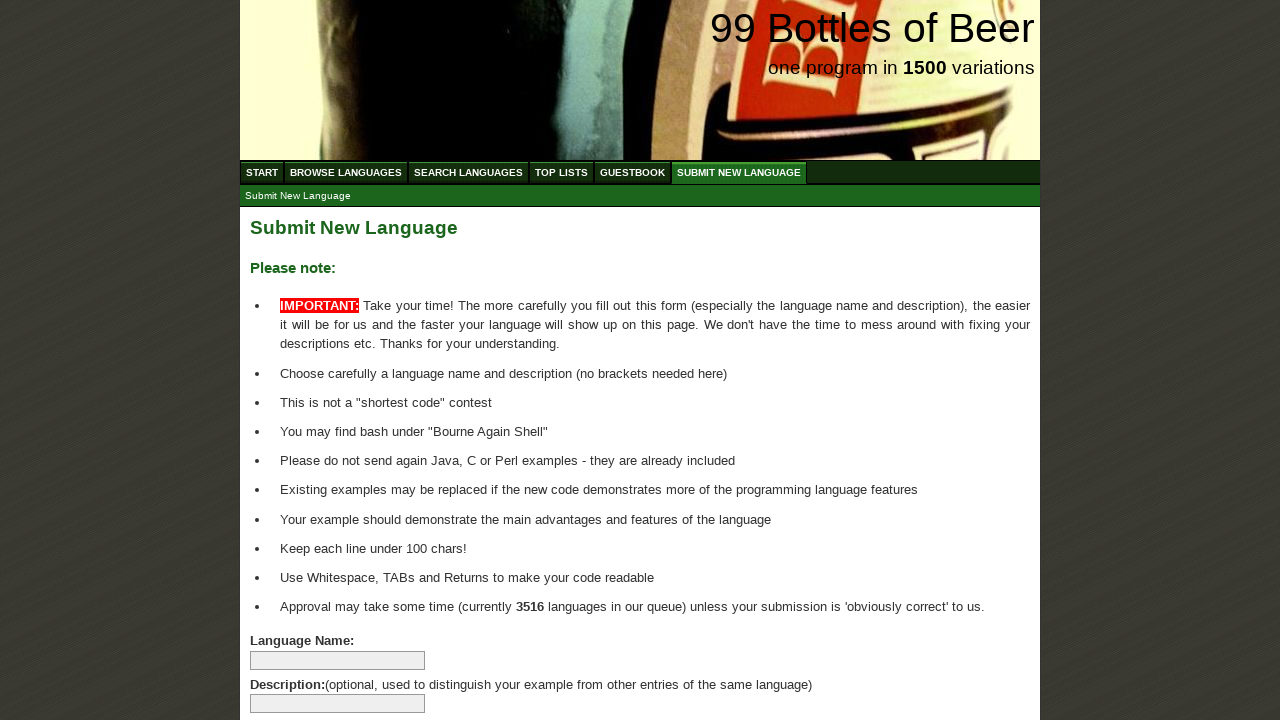

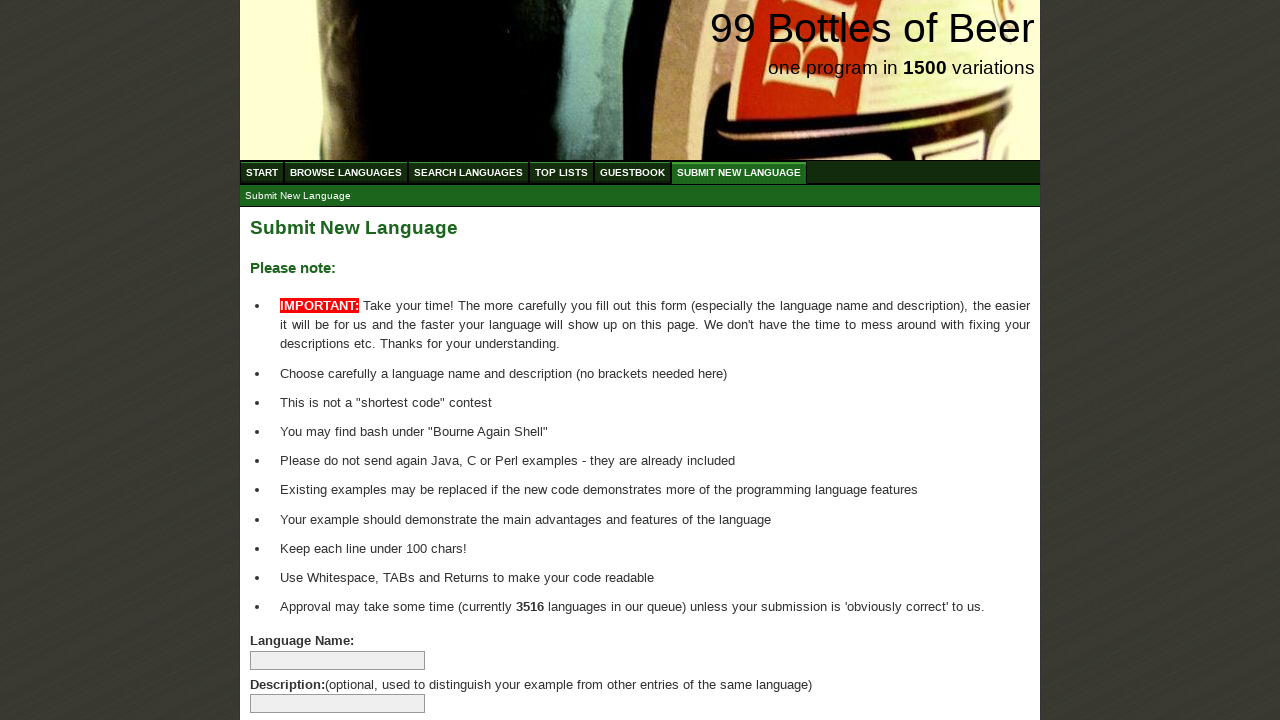